Tests registration form with Cyrillic email address to verify if the system accepts internationalized email formats

Starting URL: https://www.sharelane.com/cgi-bin/register.py

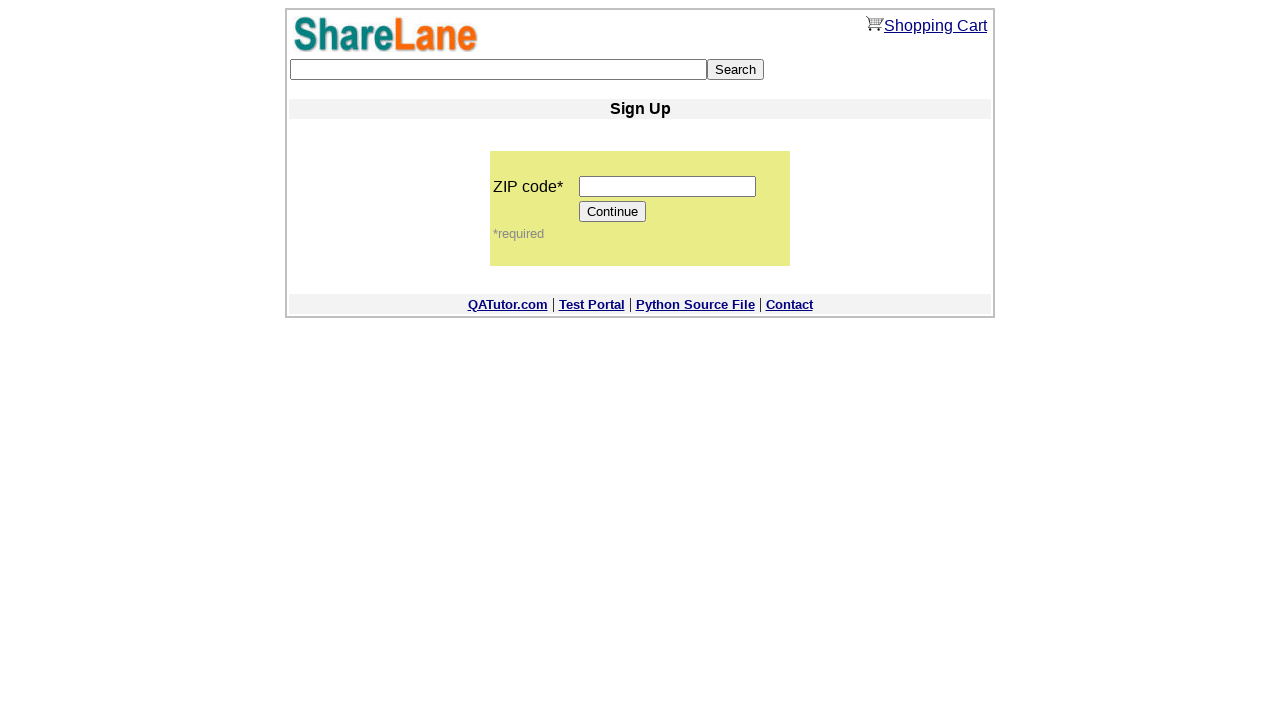

Filled zip code field with '10721' on input[name='zip_code']
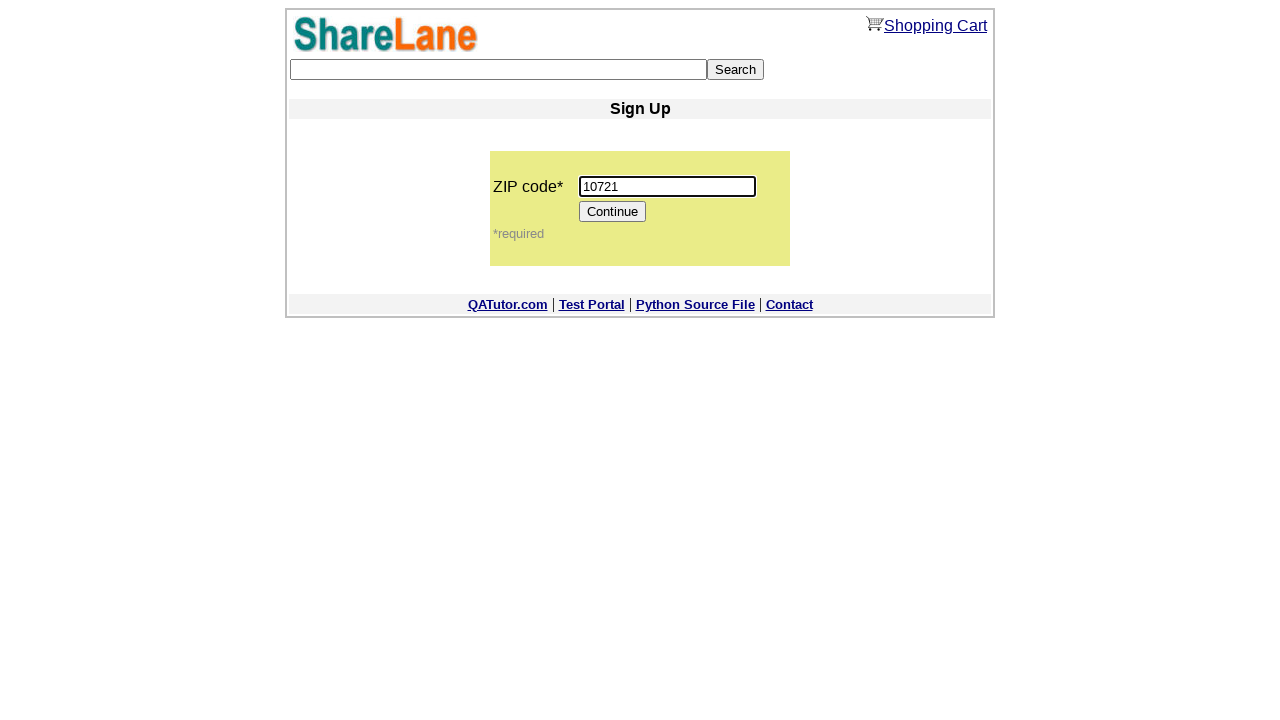

Clicked Continue button to proceed to registration form at (613, 212) on input[value='Continue']
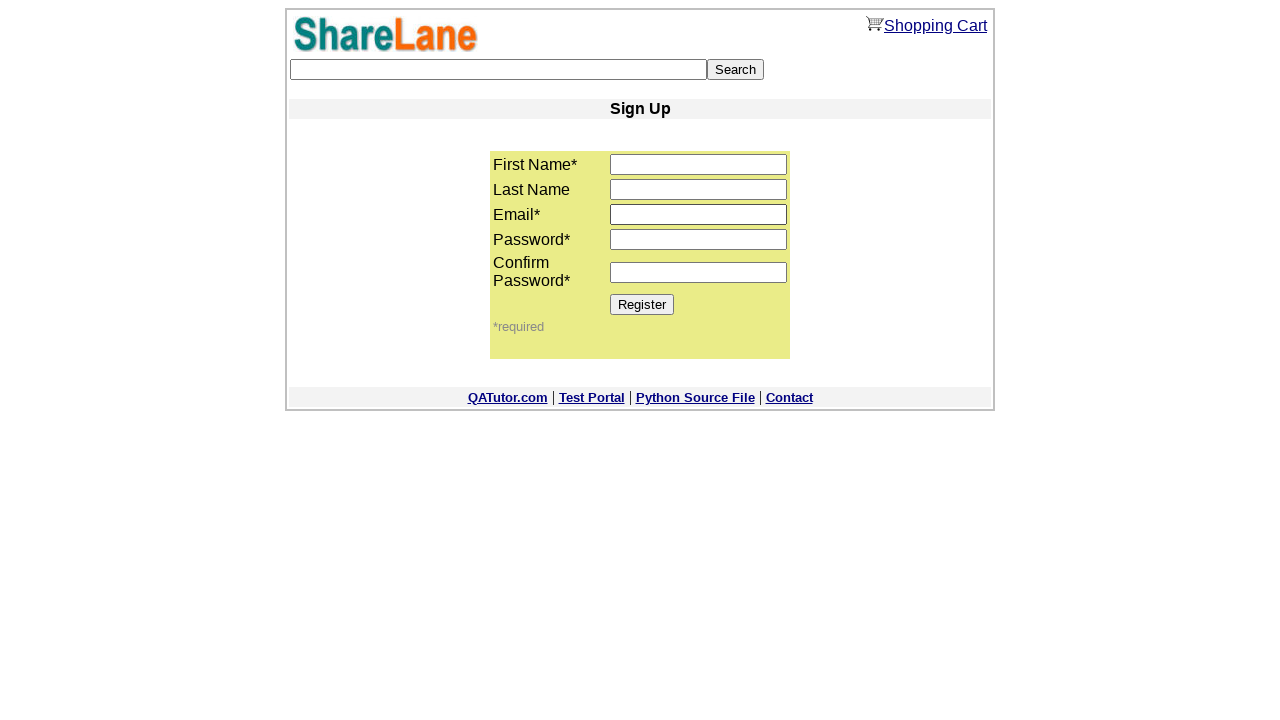

Filled first name field with 'Anastasiya' on input[name='first_name']
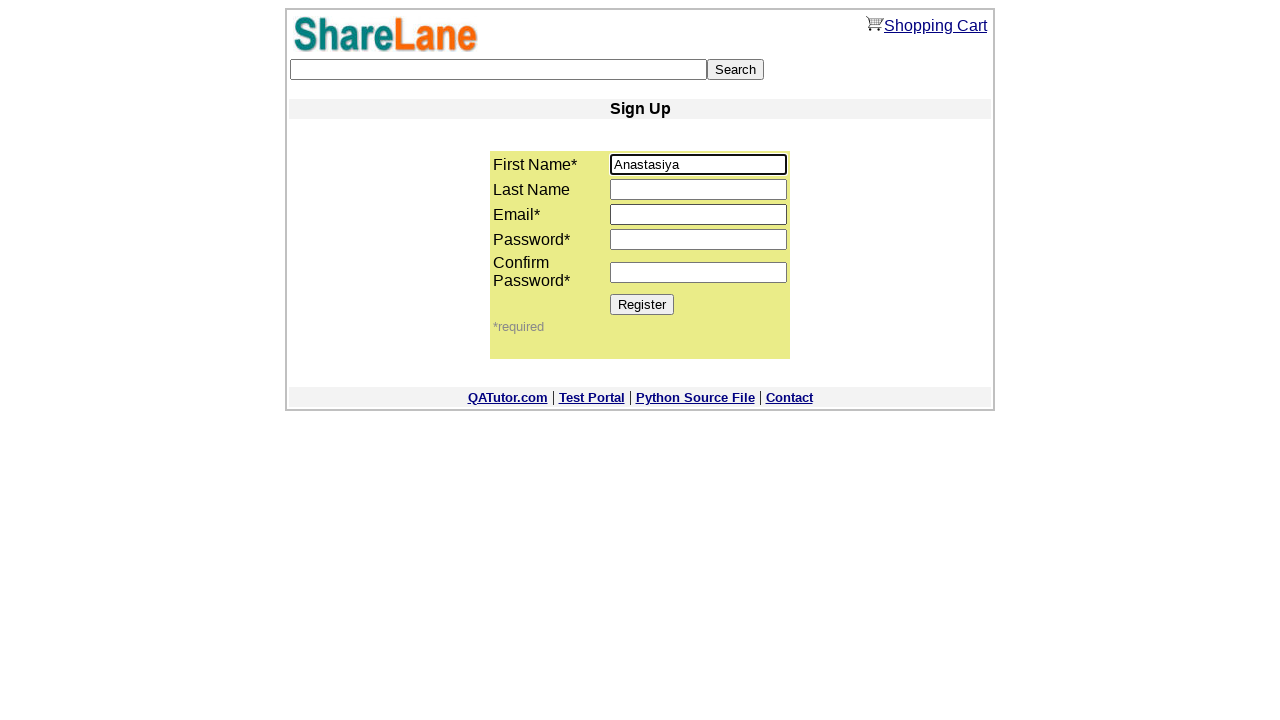

Filled last name field with 'Staravoitava' on input[name='last_name']
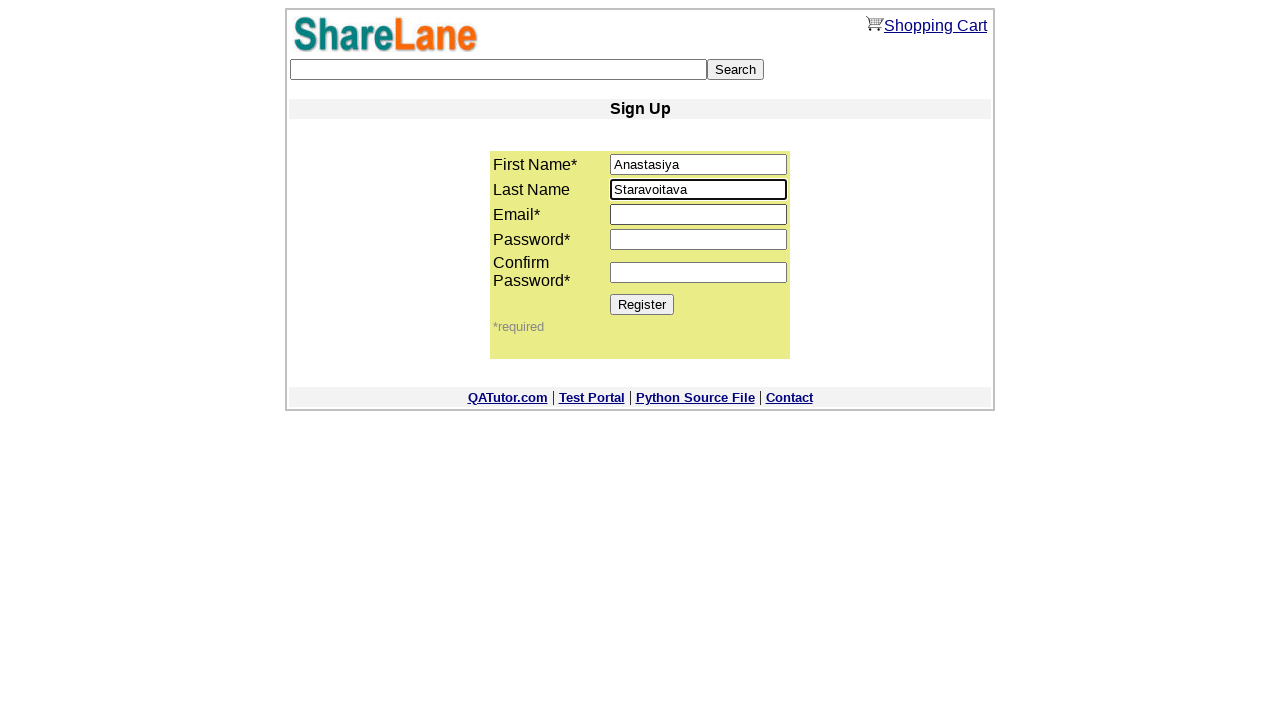

Filled email field with Cyrillic email address 'премьер-министр@правительство.рф' on input[name='email']
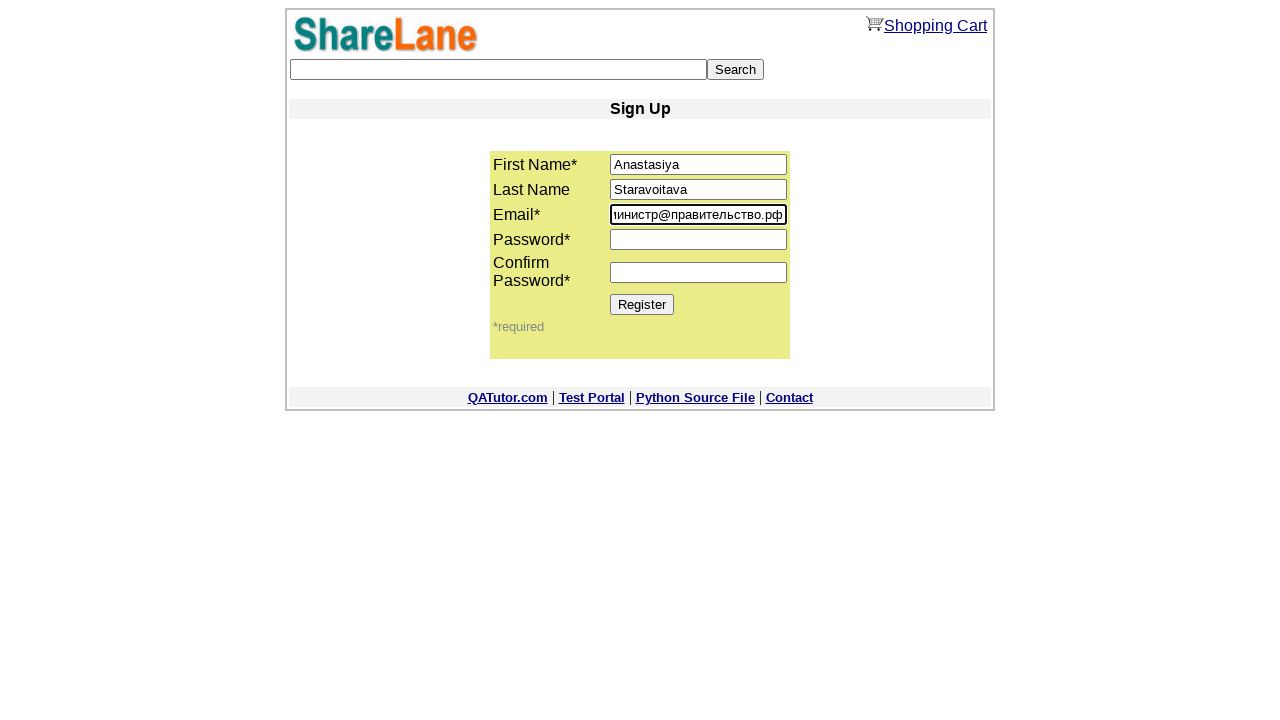

Filled password field with '1111' on input[name='password1']
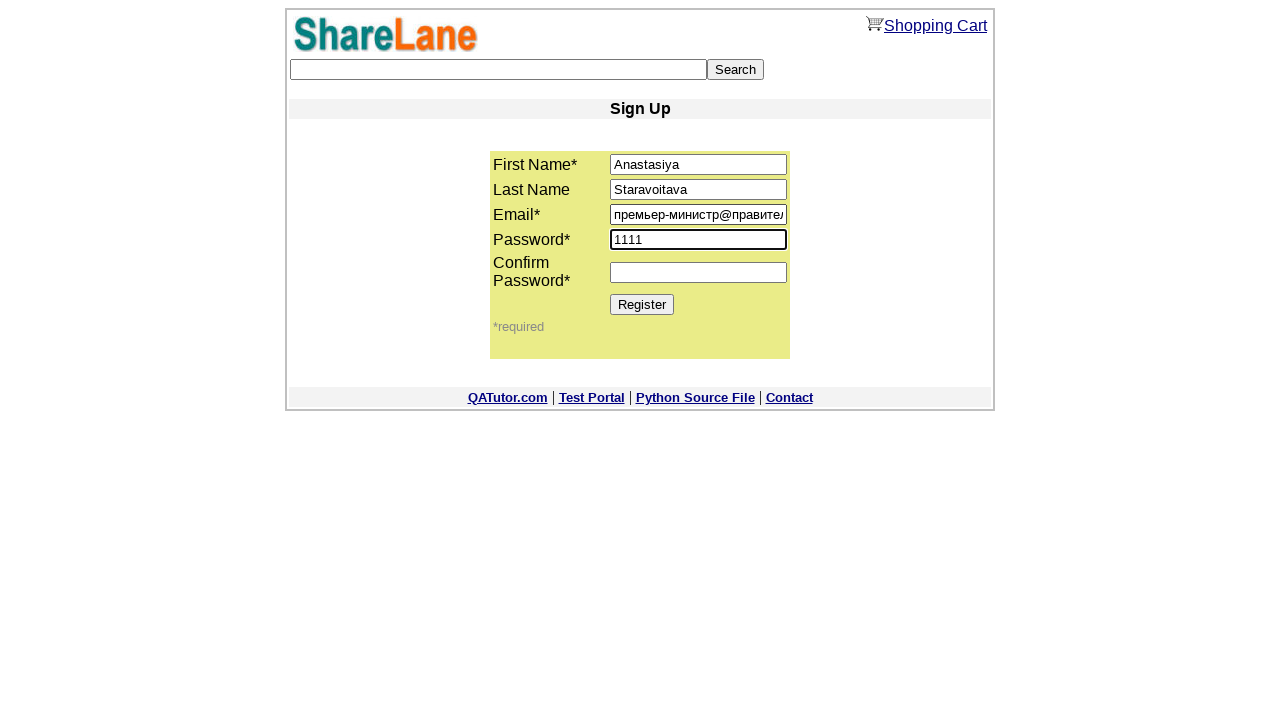

Filled password confirmation field with '1111' on input[name='password2']
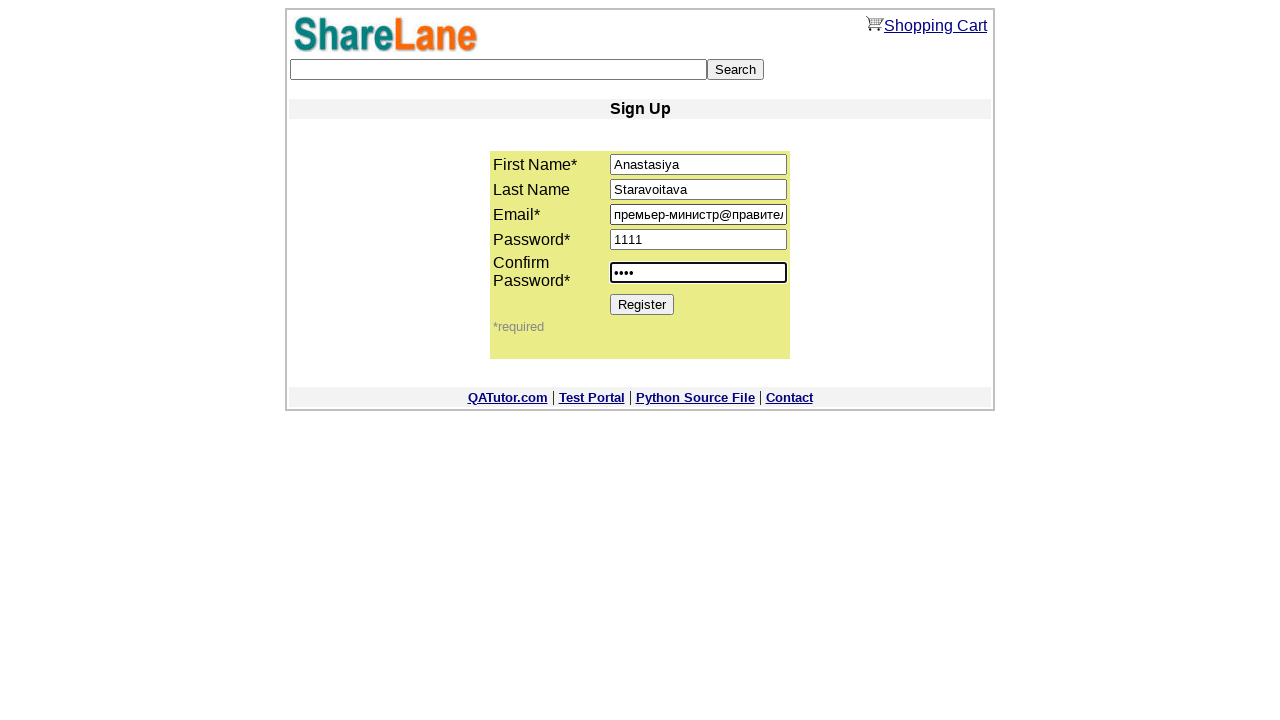

Clicked Register button to submit registration form at (642, 304) on input[value='Register']
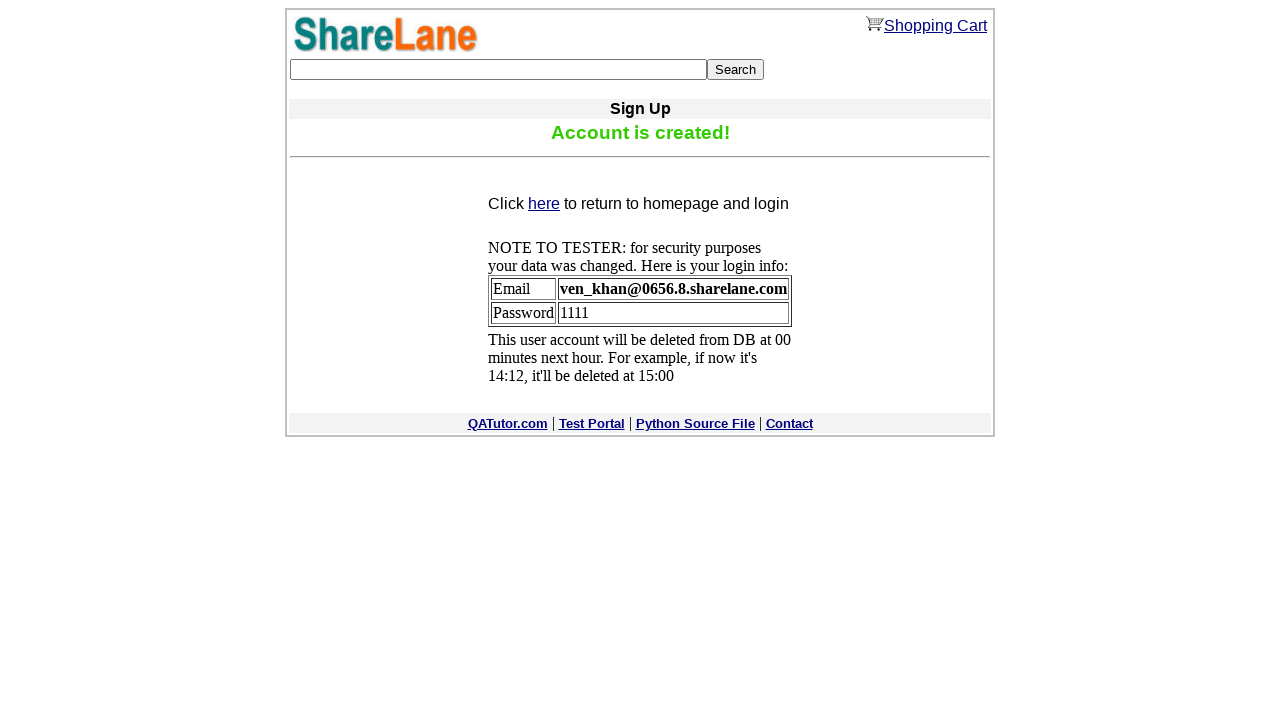

Confirmation message appeared, indicating successful registration with Cyrillic email
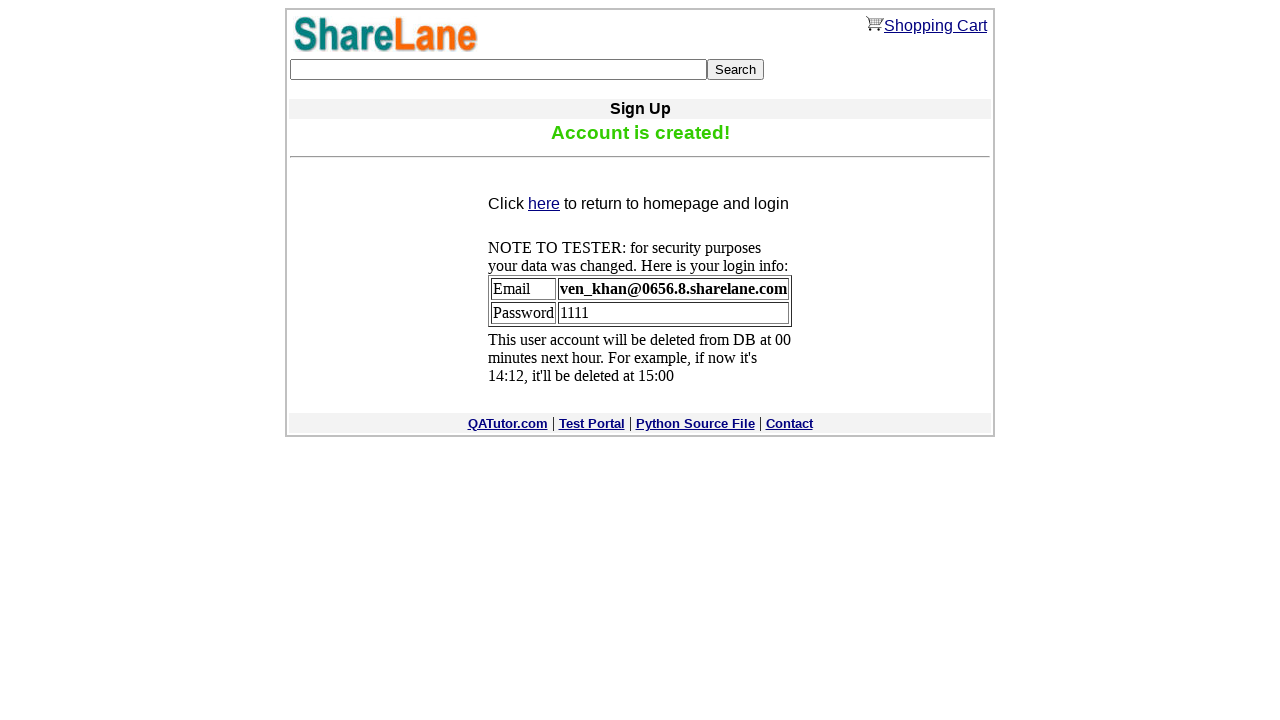

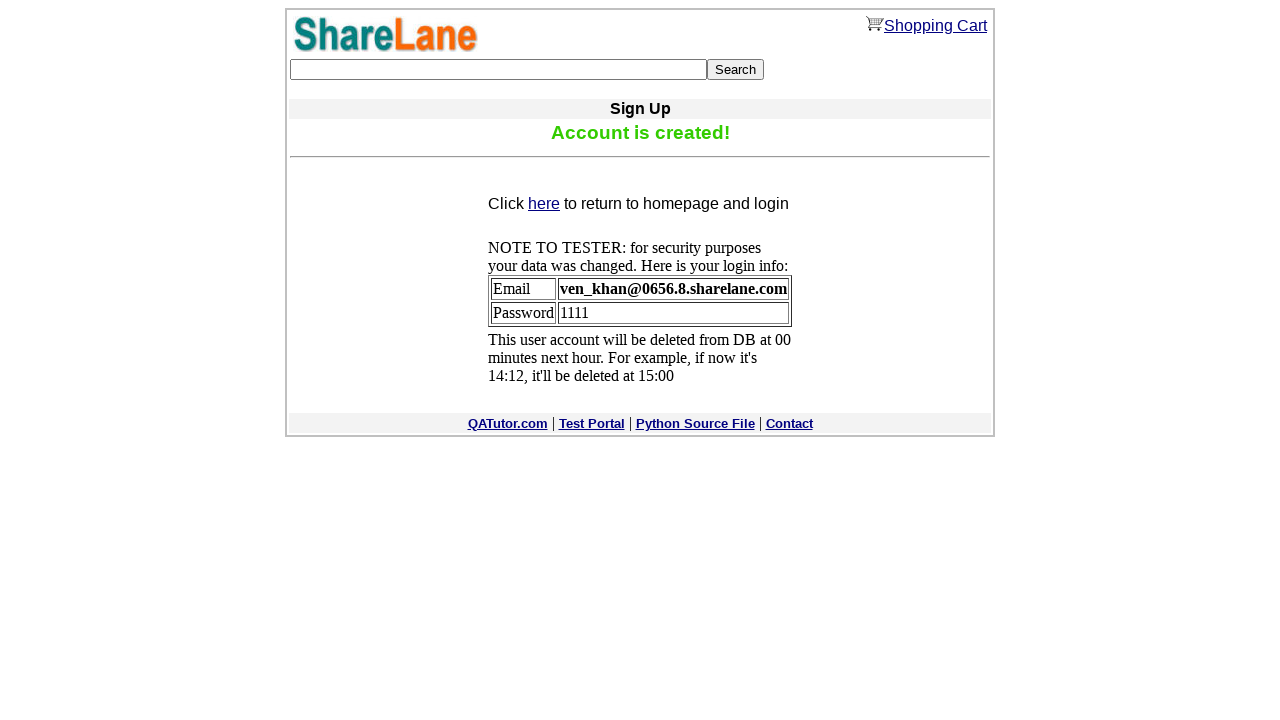